Tests navigation to the Forms section by clicking the Forms card

Starting URL: https://demoqa.com

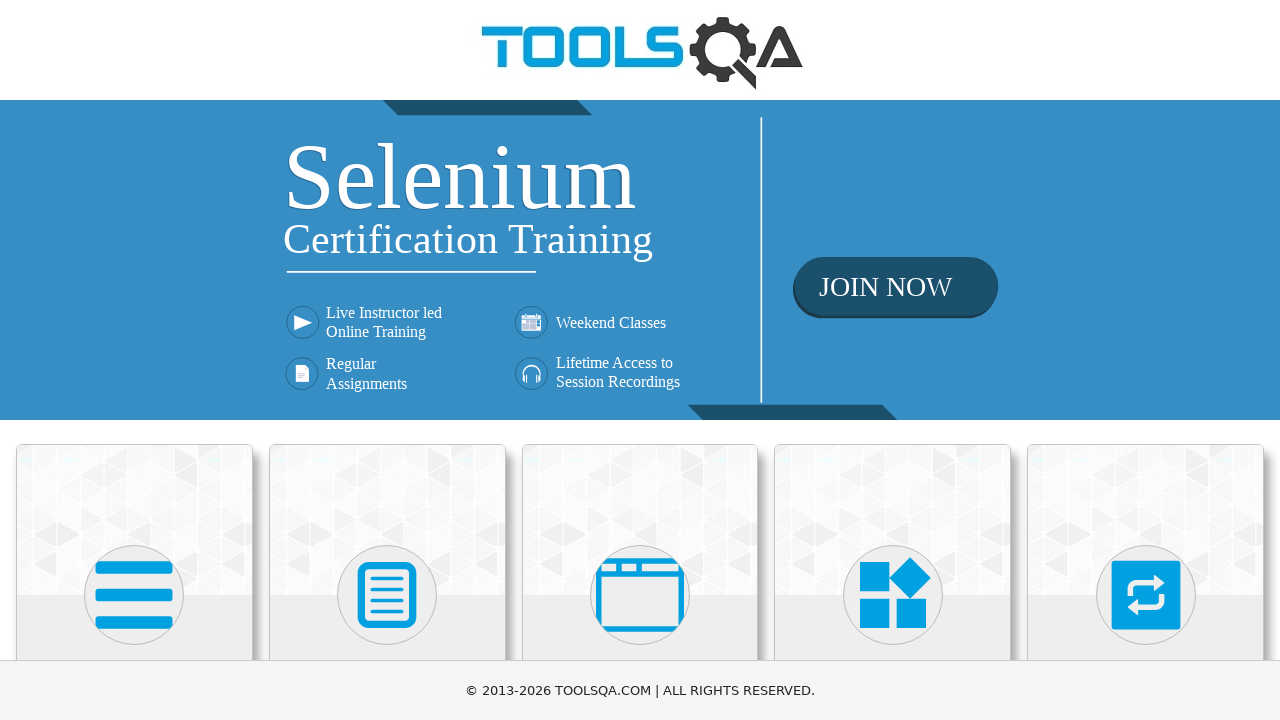

Clicked Forms card to navigate to Forms section at (387, 360) on .card-body:has-text('Forms') >> nth=0
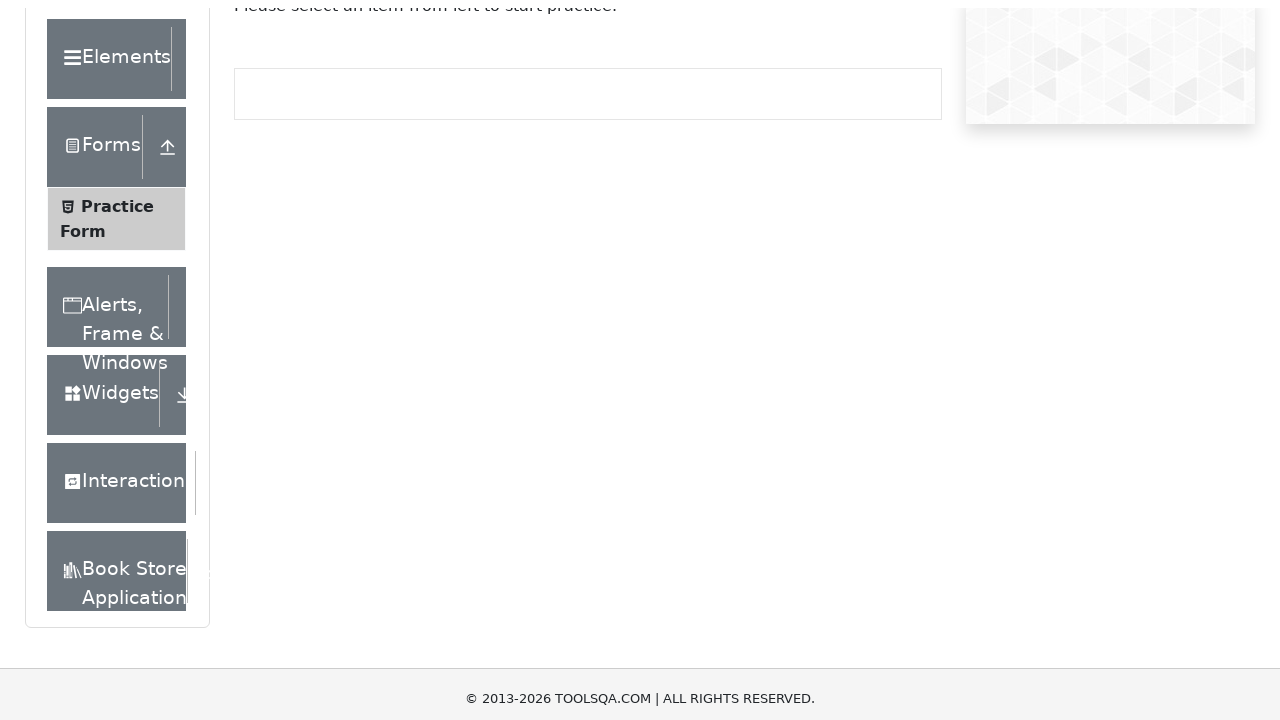

Waited for navigation to forms page - URL updated
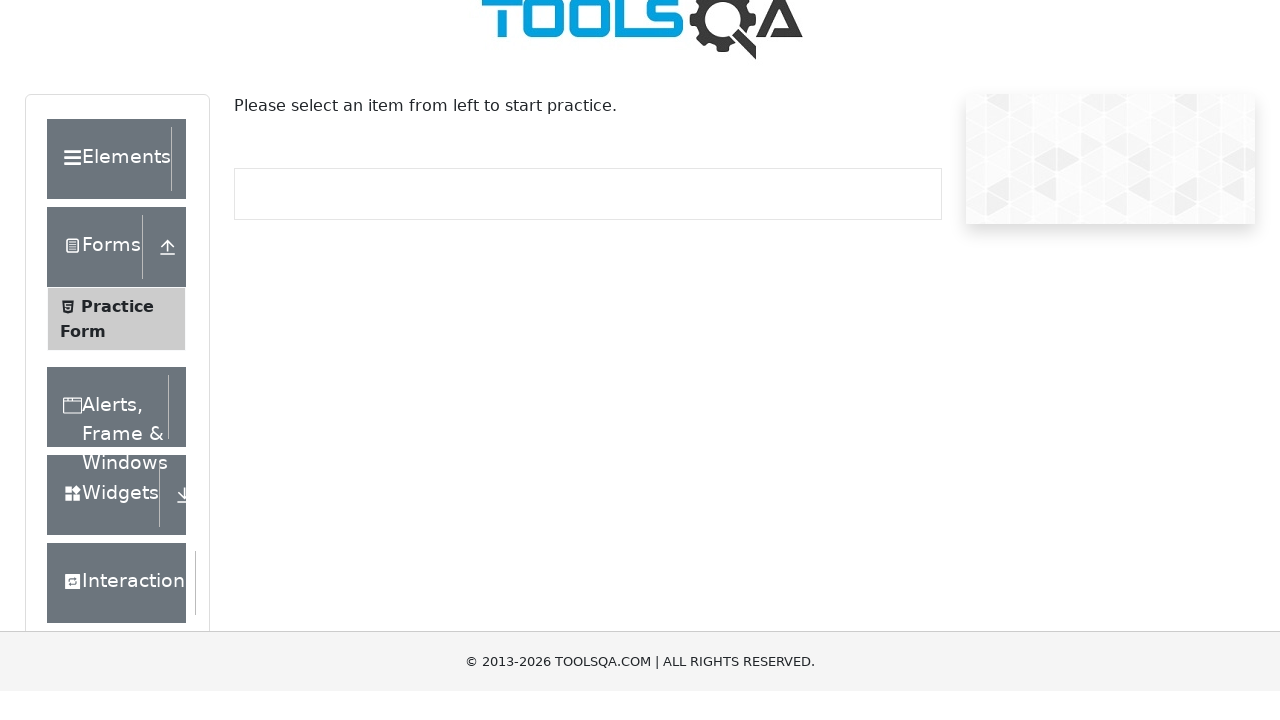

Verified that 'forms' is present in current URL
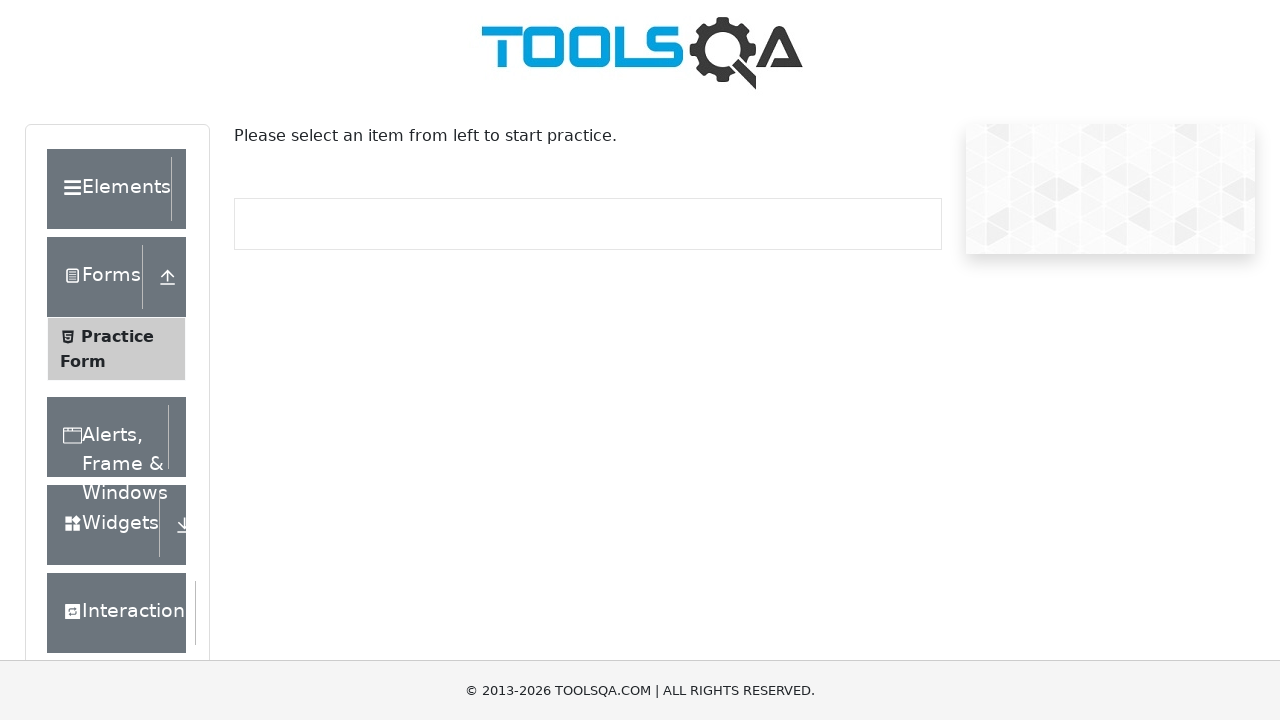

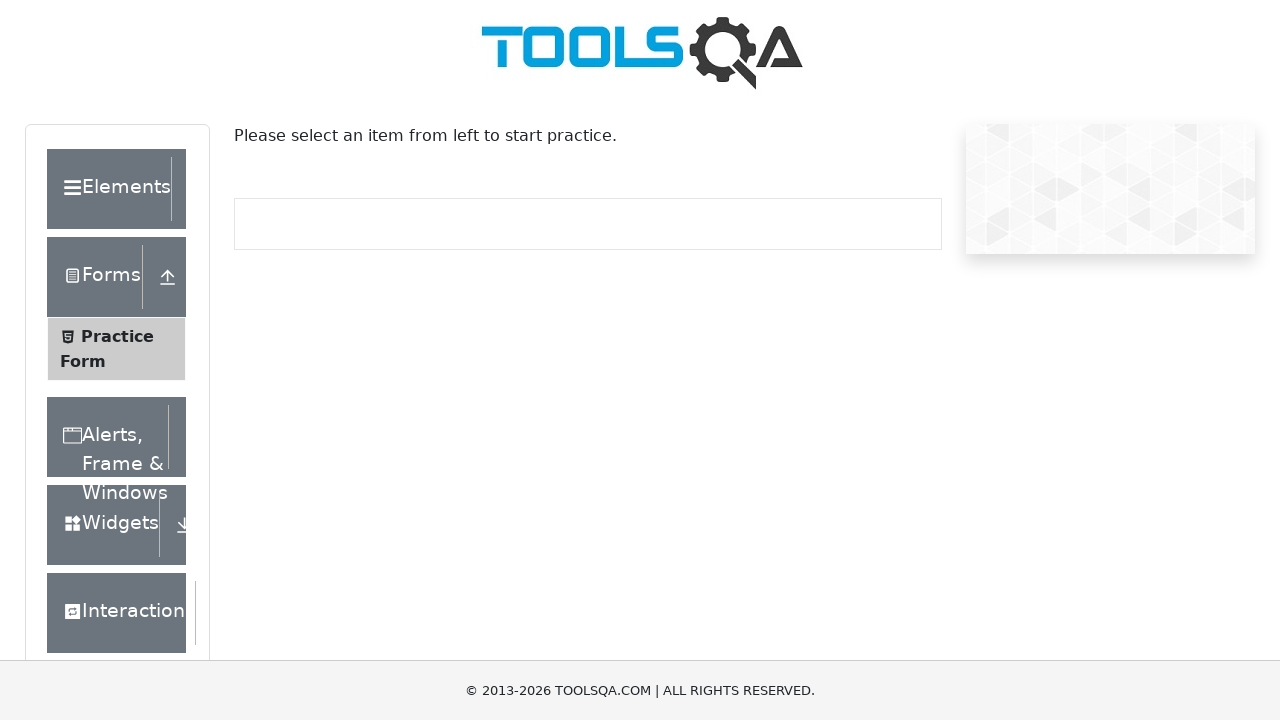